Tests the search functionality by searching for "Brocolli" and verifying the product appears in results

Starting URL: https://rahulshettyacademy.com/seleniumPractise/#/

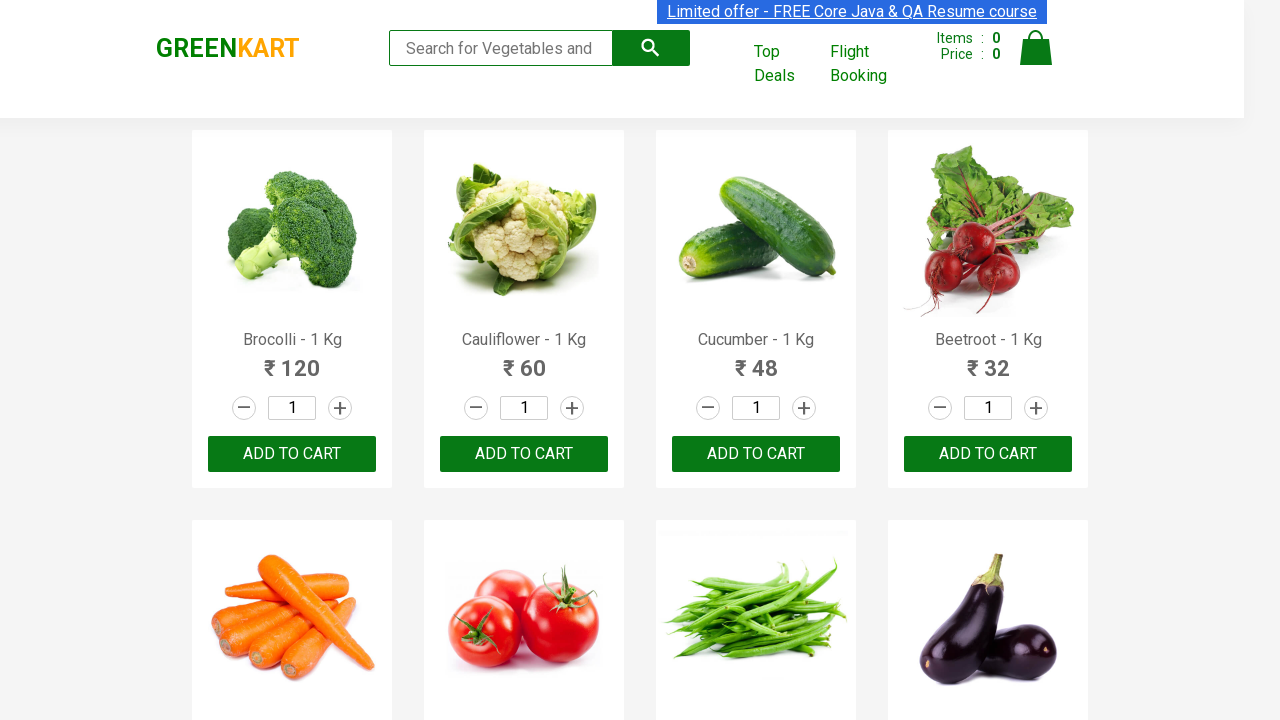

Filled search field with 'Brocolli' on input[placeholder='Search for Vegetables and Fruits']
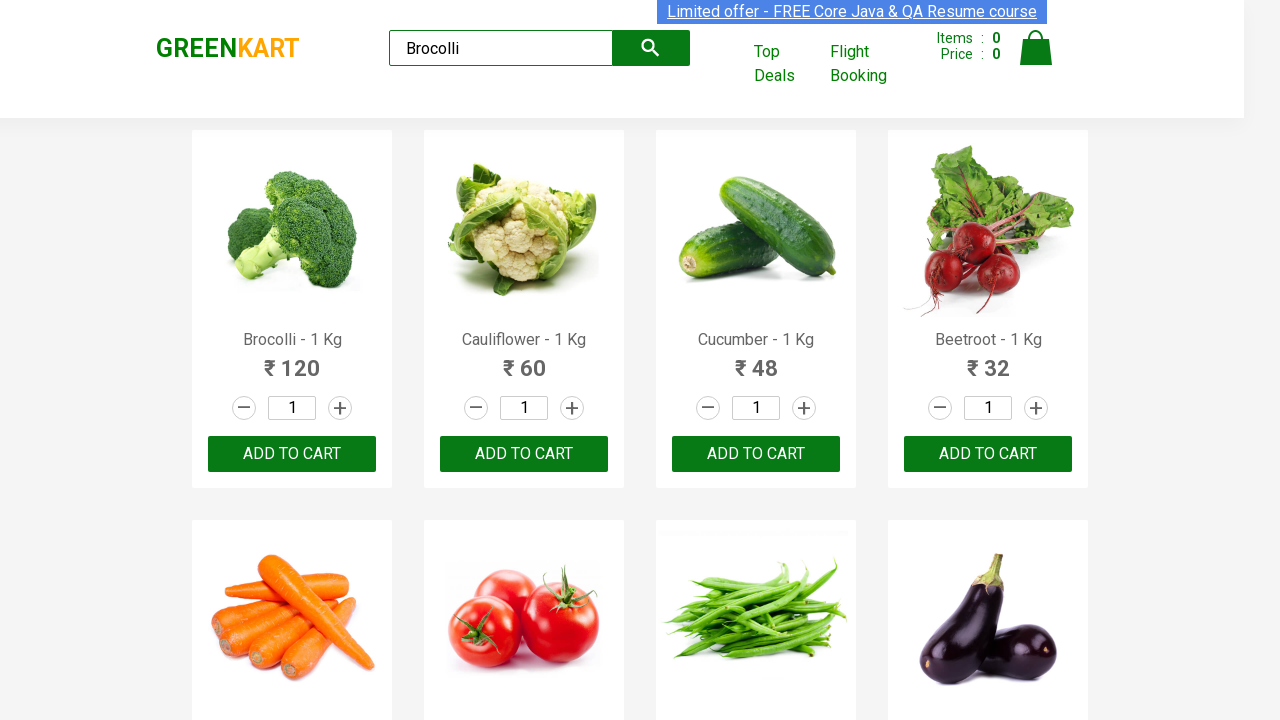

Verified Brocolli appears in search results
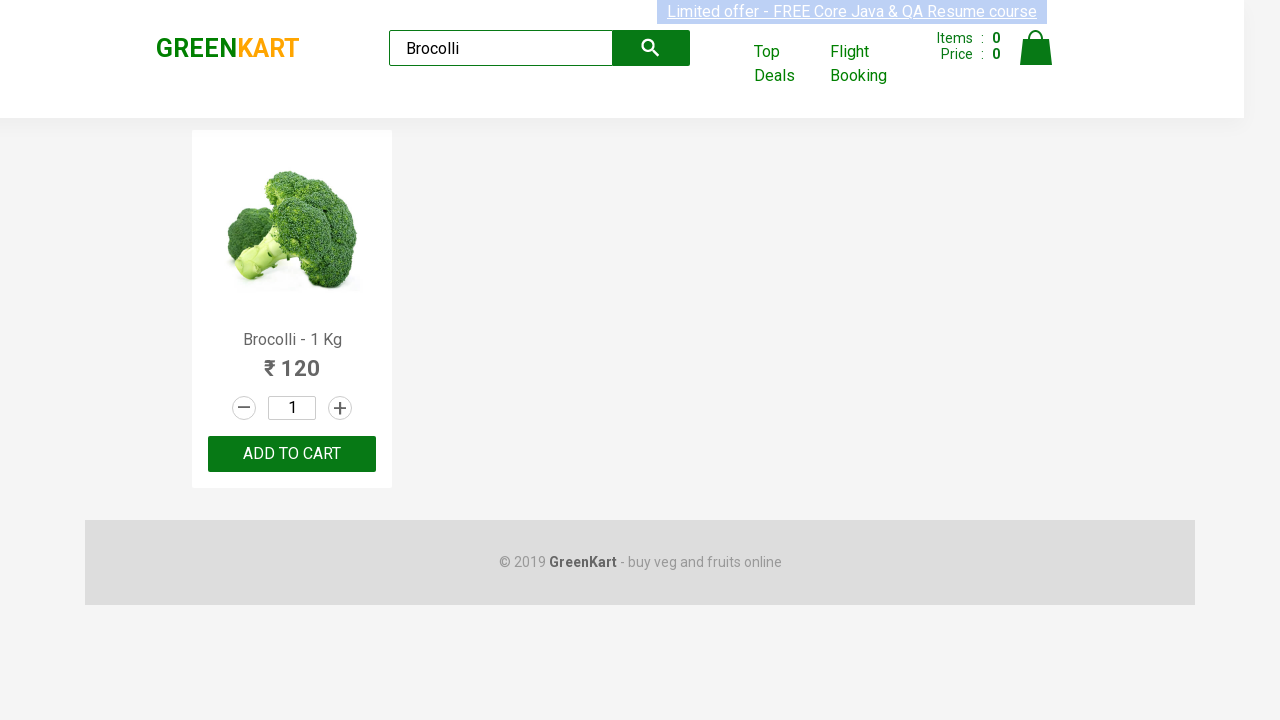

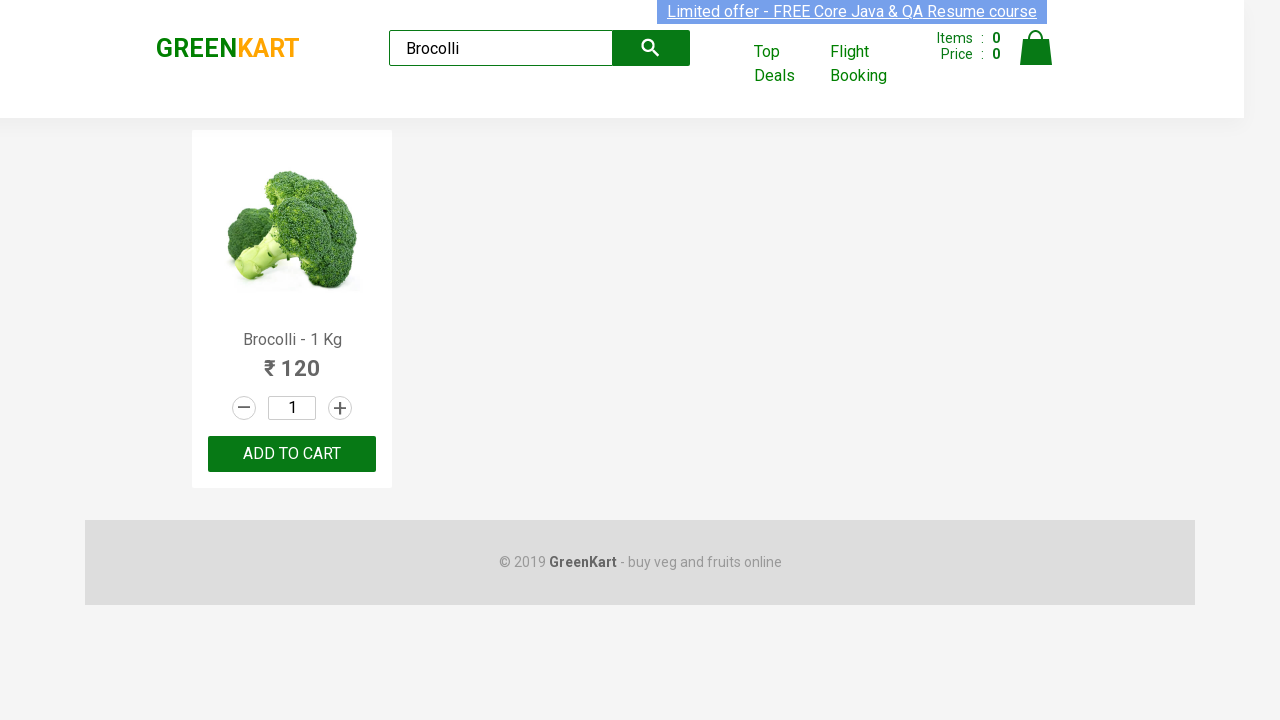